Tests login form validation by attempting to login with a valid username and invalid password, verifying that an error message is displayed

Starting URL: https://login2.nextbasecrm.com/

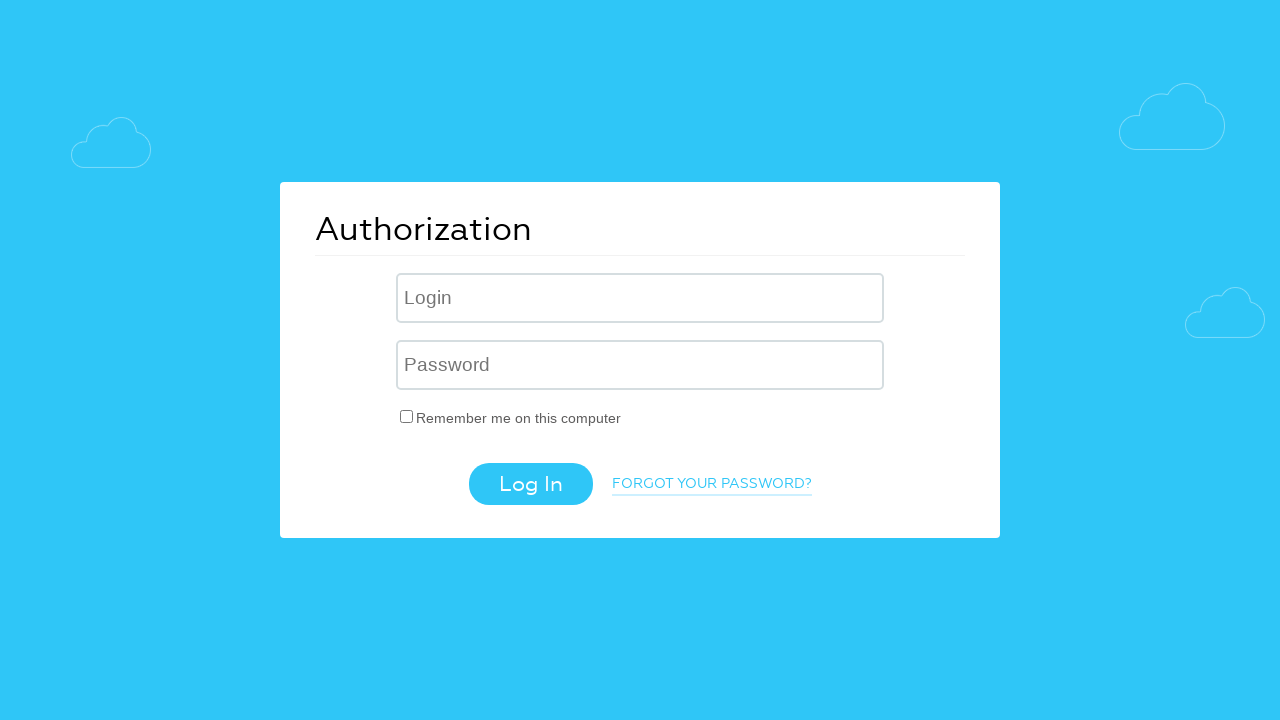

Filled username field with valid email 'marketing35@cybertekschool.com' on input[name='USER_LOGIN']
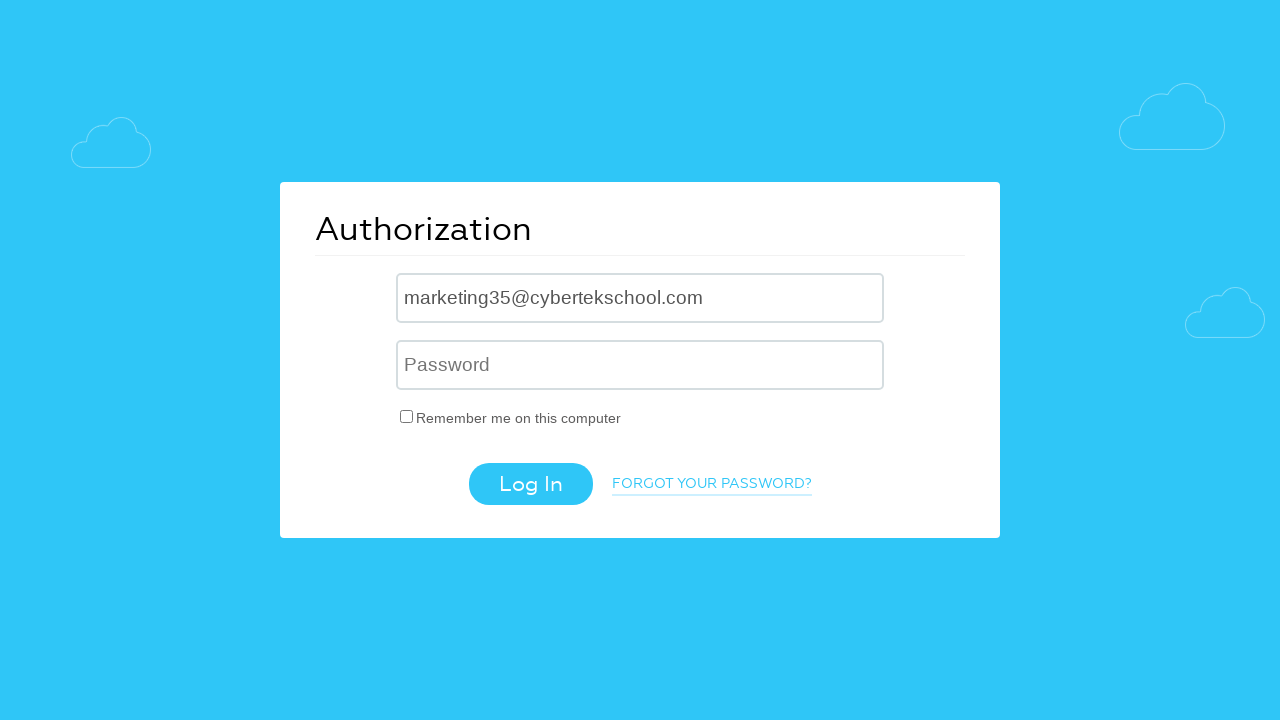

Pressed Enter to proceed from username field on input[name='USER_LOGIN']
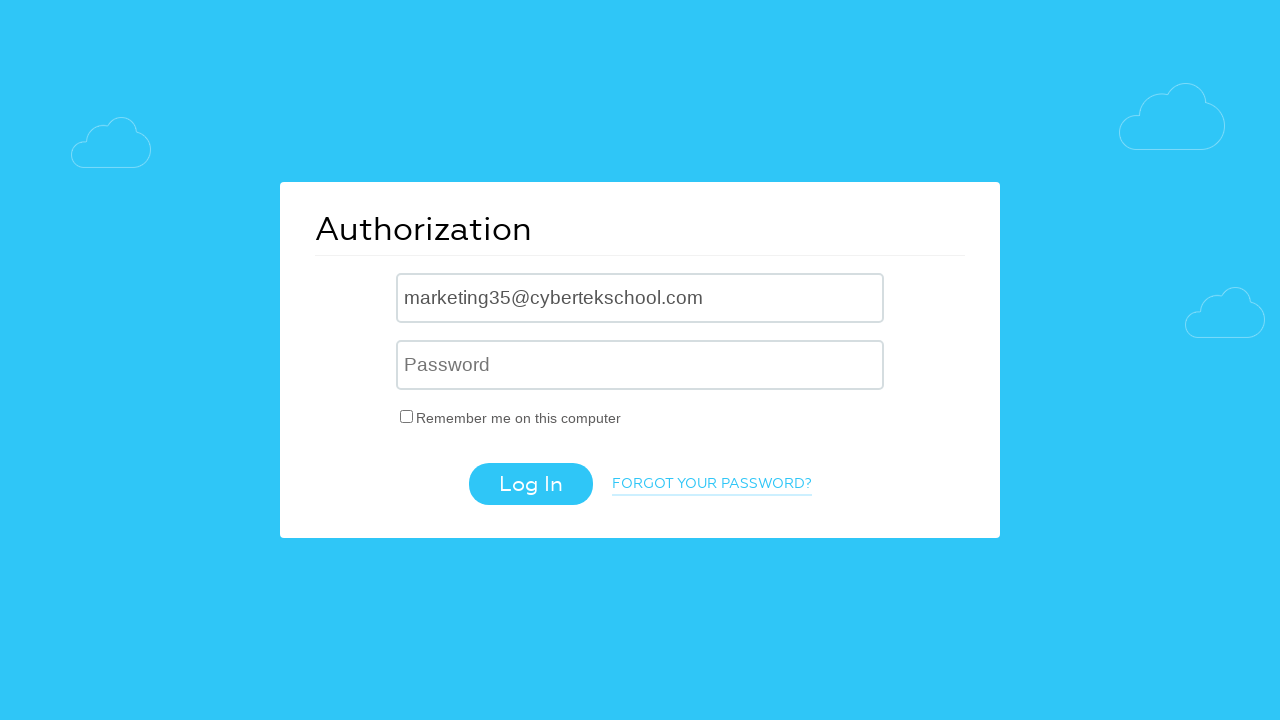

Filled password field with invalid password 'WrongPass123' on input[name='USER_PASSWORD']
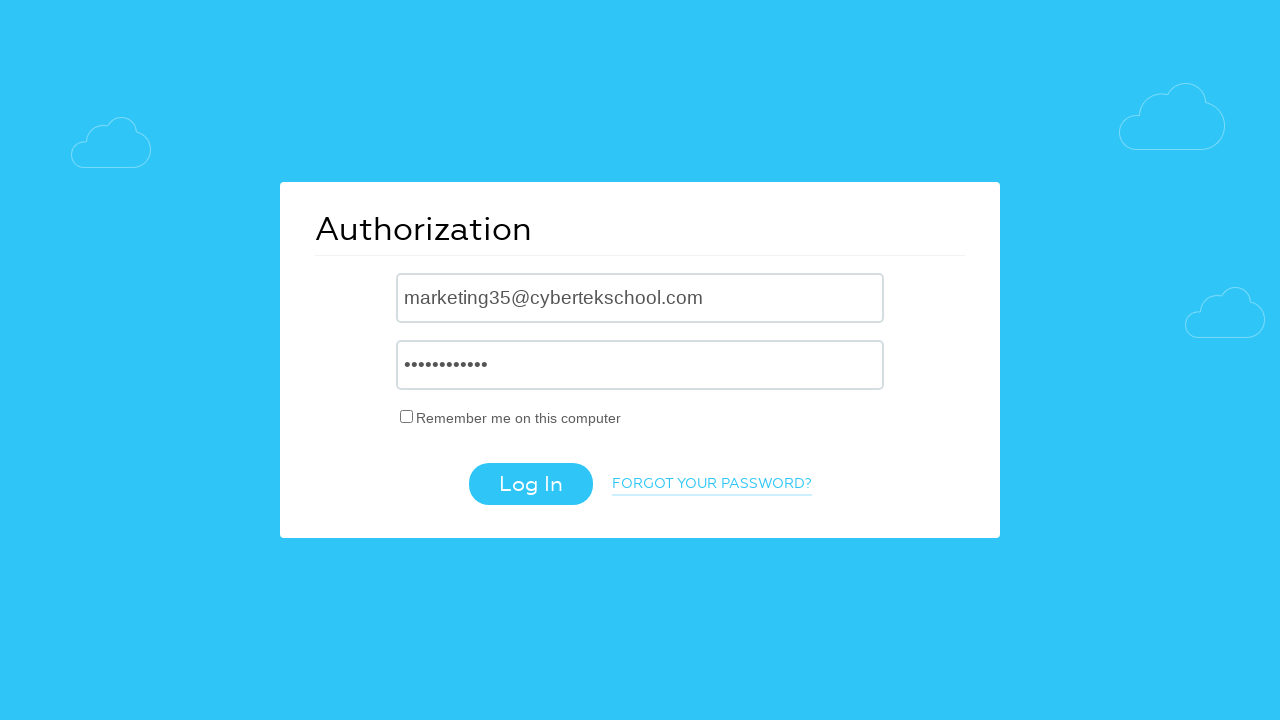

Pressed Enter to submit login form with invalid credentials on input[name='USER_PASSWORD']
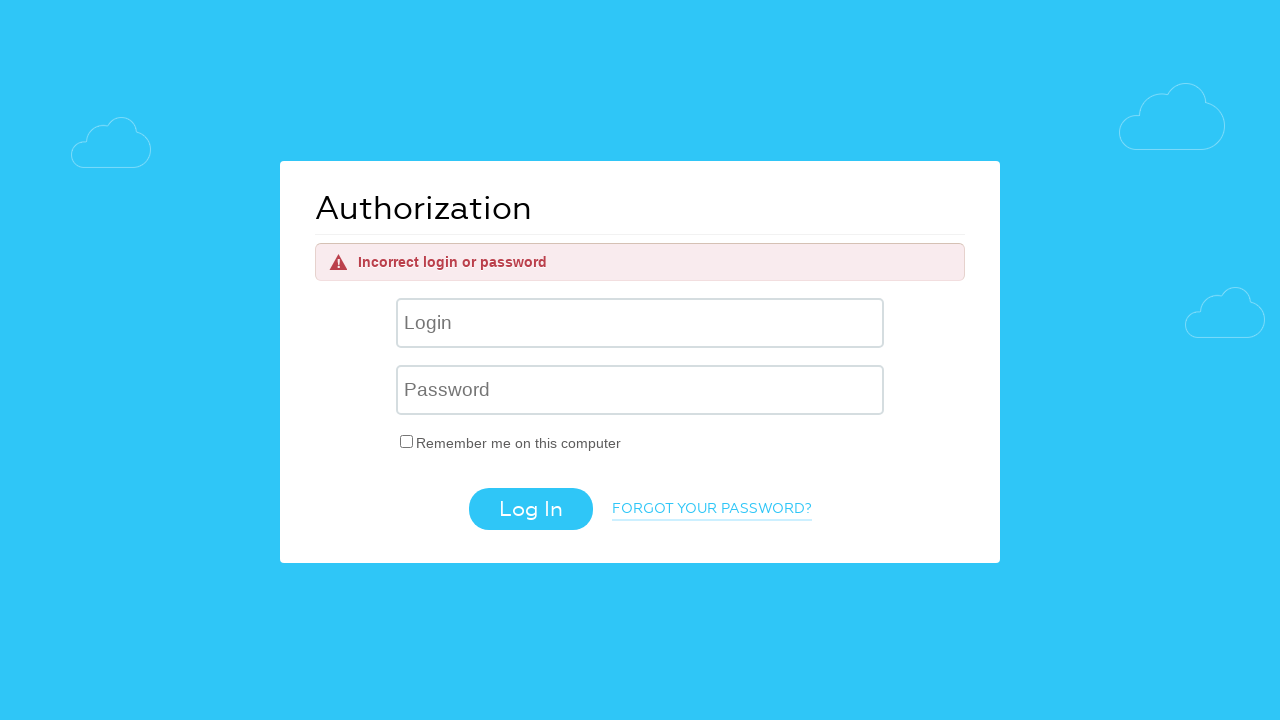

Error message appeared on page, confirming login validation works correctly
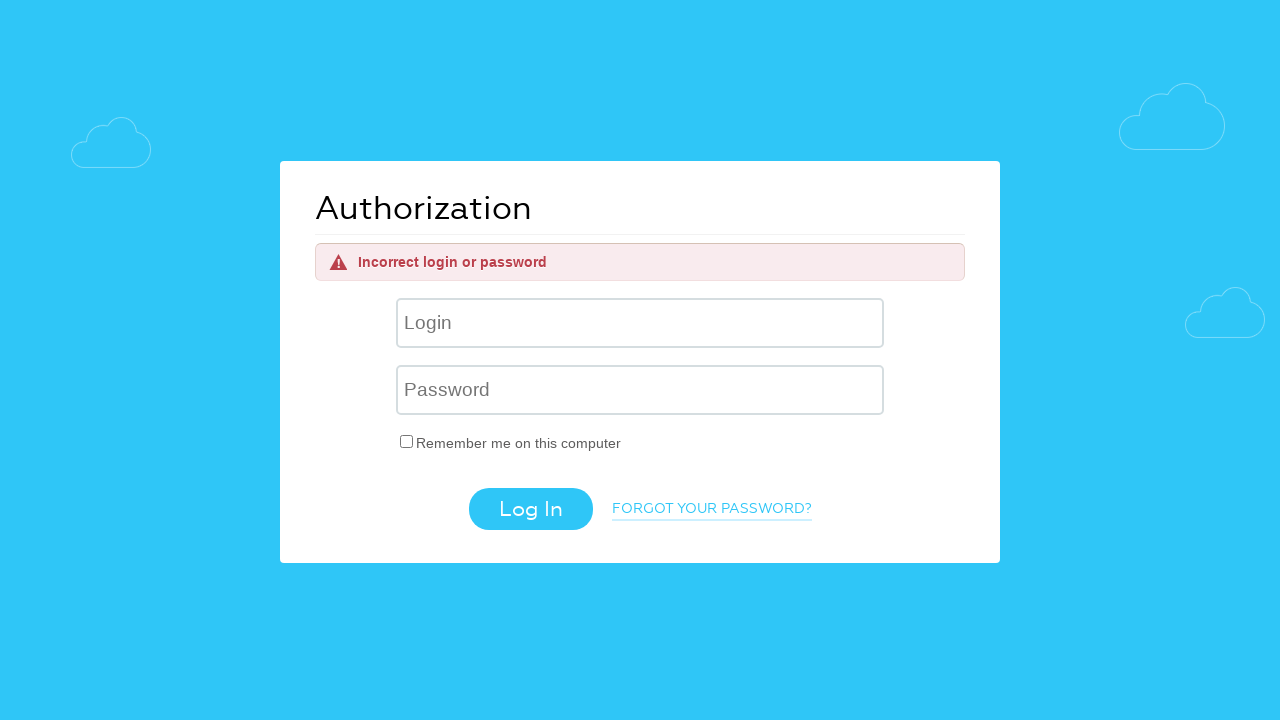

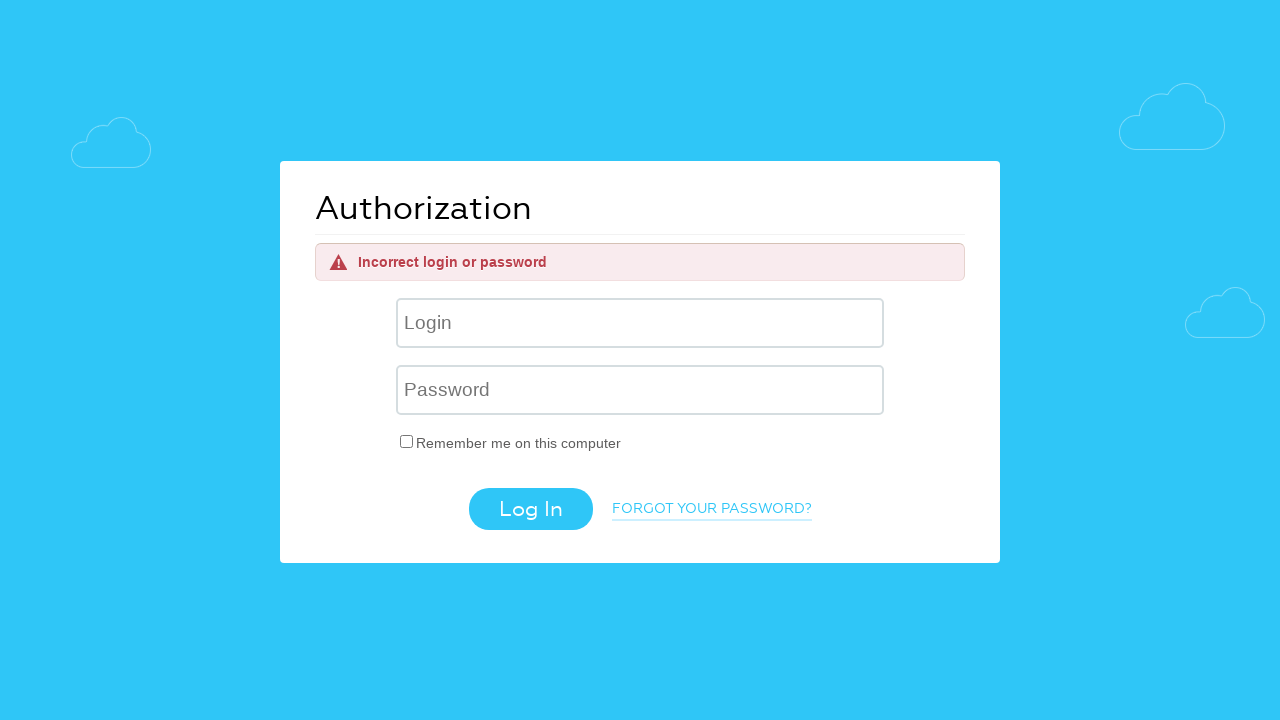